Tests opting out of A/B tests by adding an opt-out cookie after visiting the page, then refreshing to verify the opt-out takes effect

Starting URL: http://the-internet.herokuapp.com/abtest

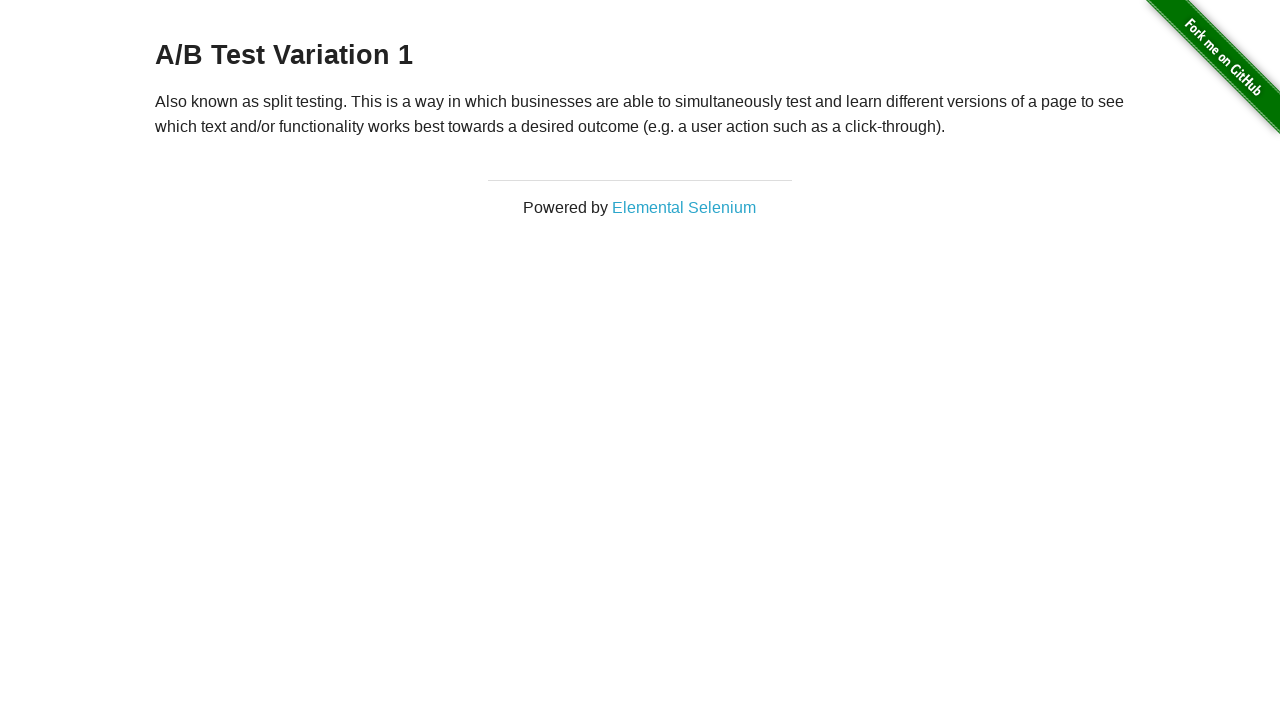

Waited for h3 heading to load on A/B test page
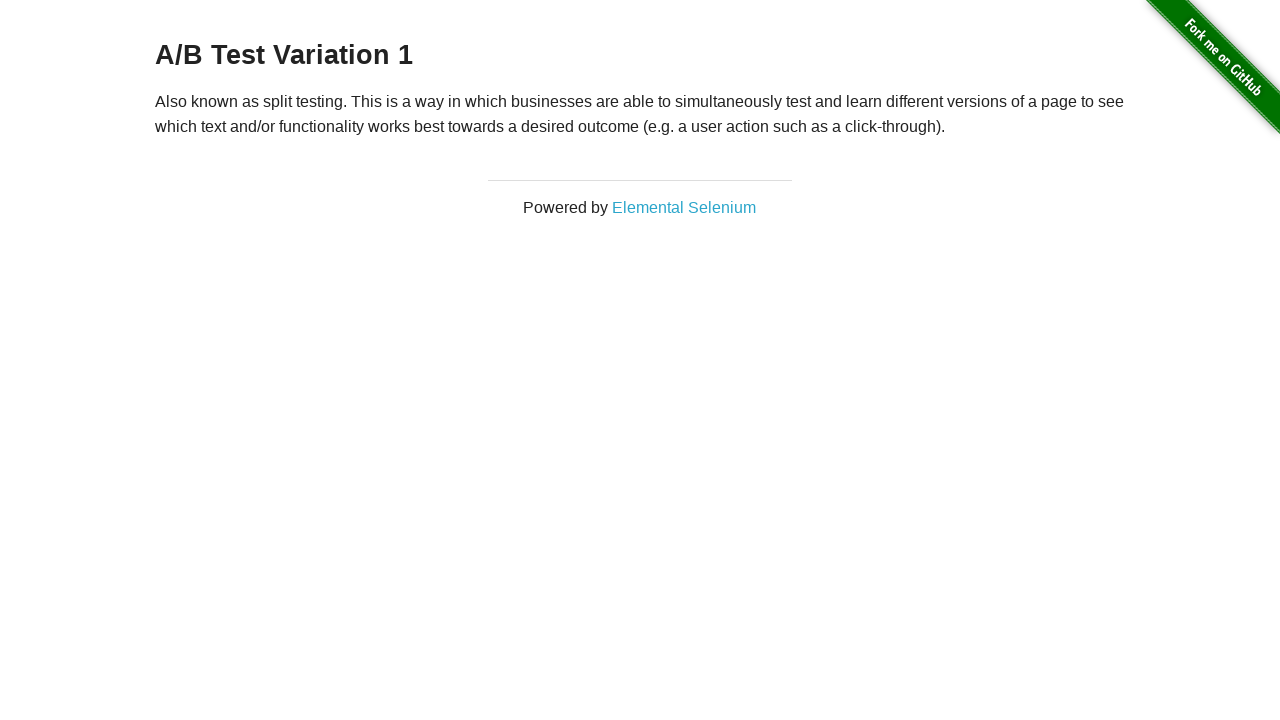

Retrieved initial heading text: 'A/B Test Variation 1'
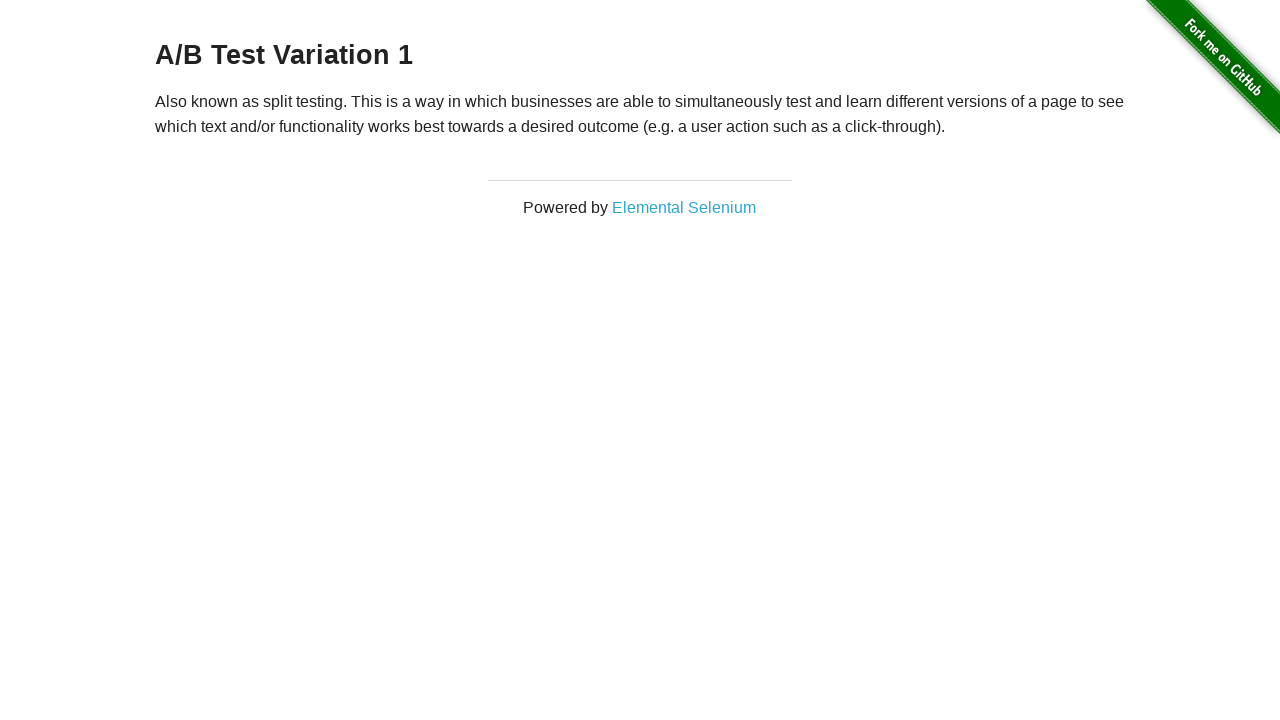

Verified initial heading starts with 'A/B Test'
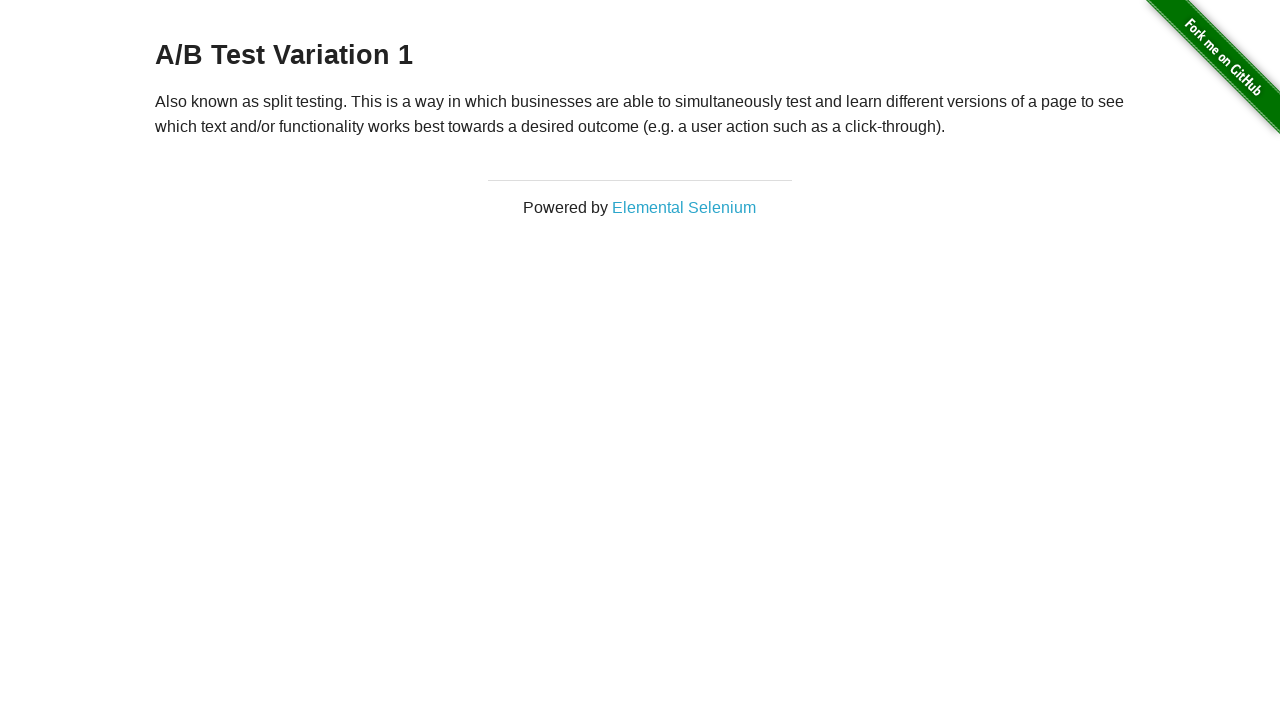

Added optimizelyOptOut cookie with value 'true'
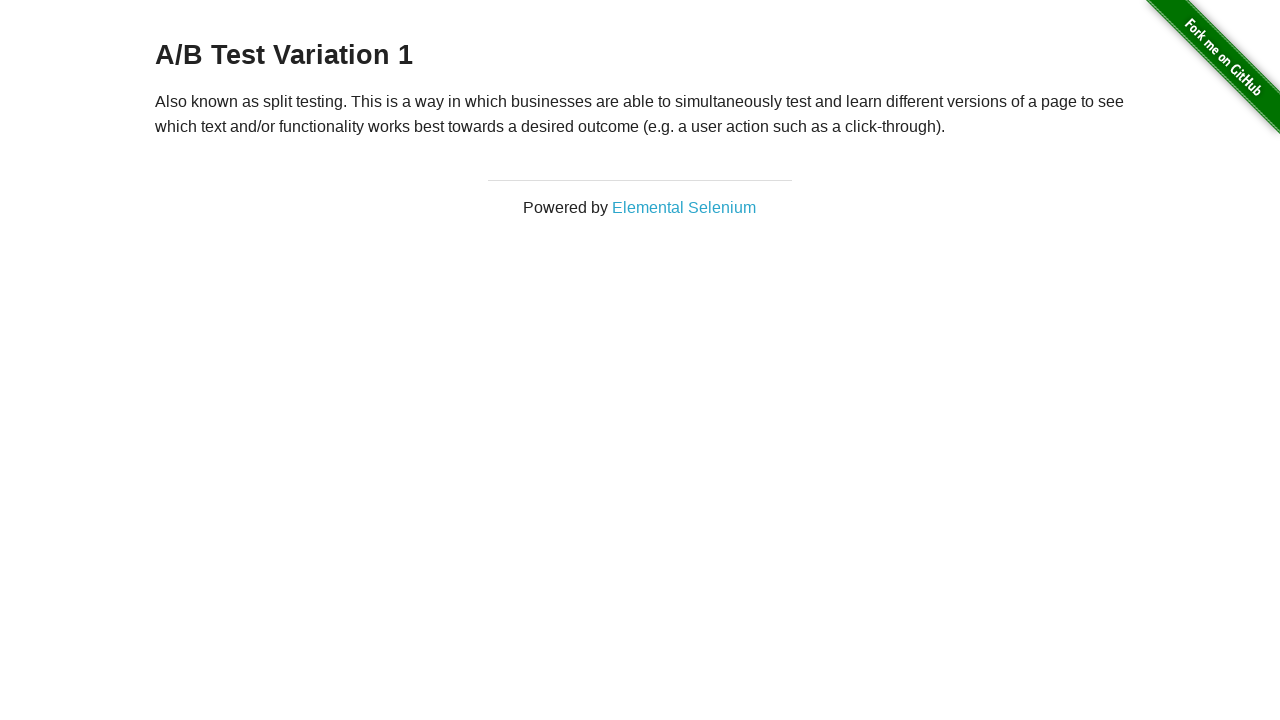

Reloaded page to apply opt-out cookie
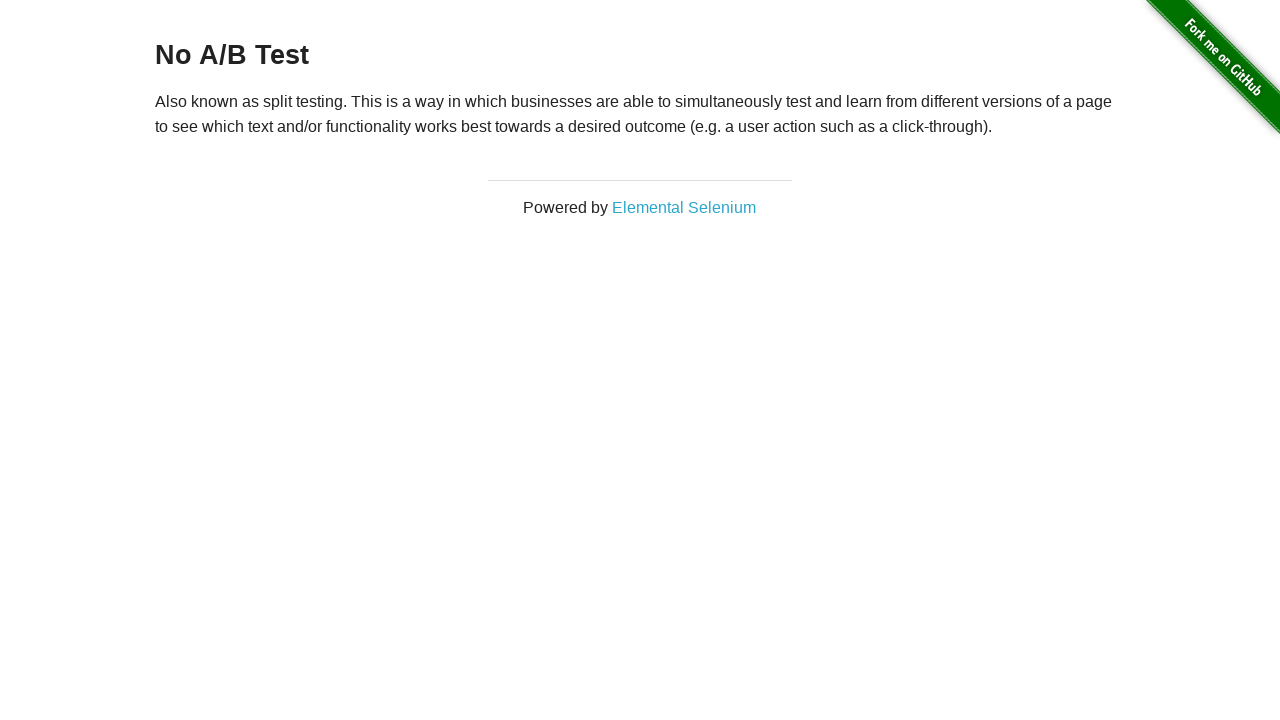

Waited for h3 heading after page reload
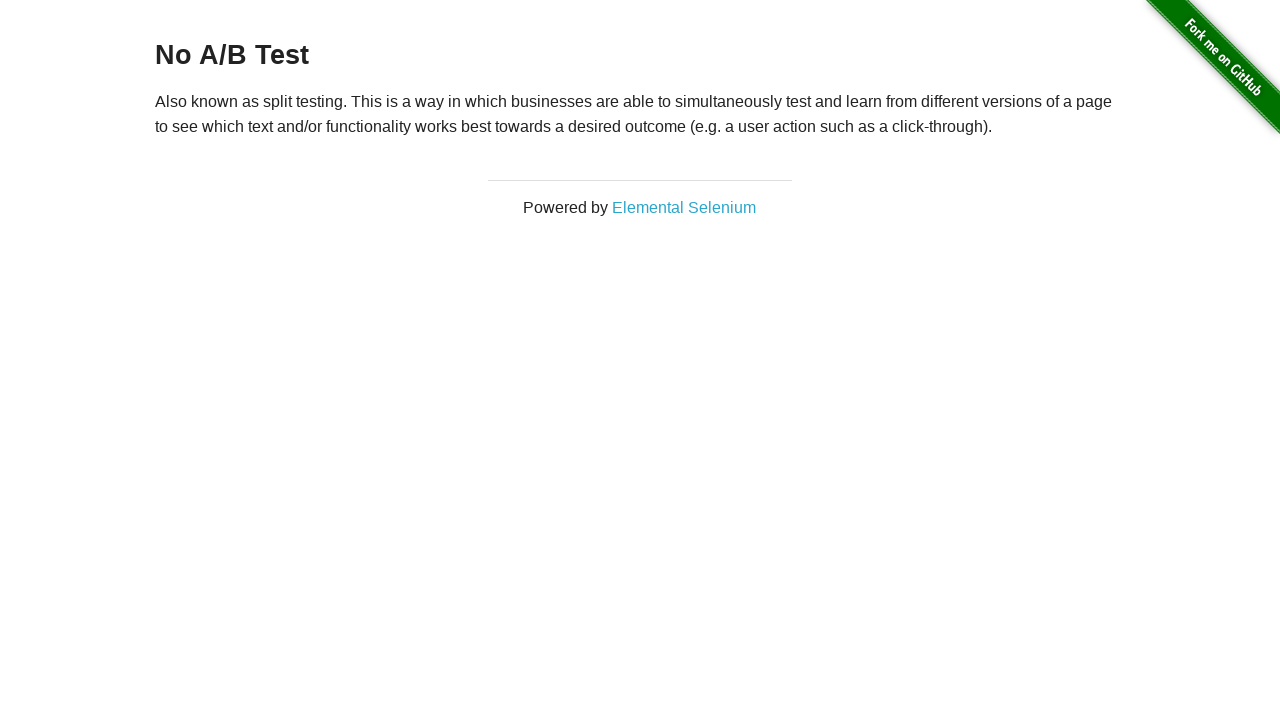

Retrieved heading text after opt-out: 'No A/B Test'
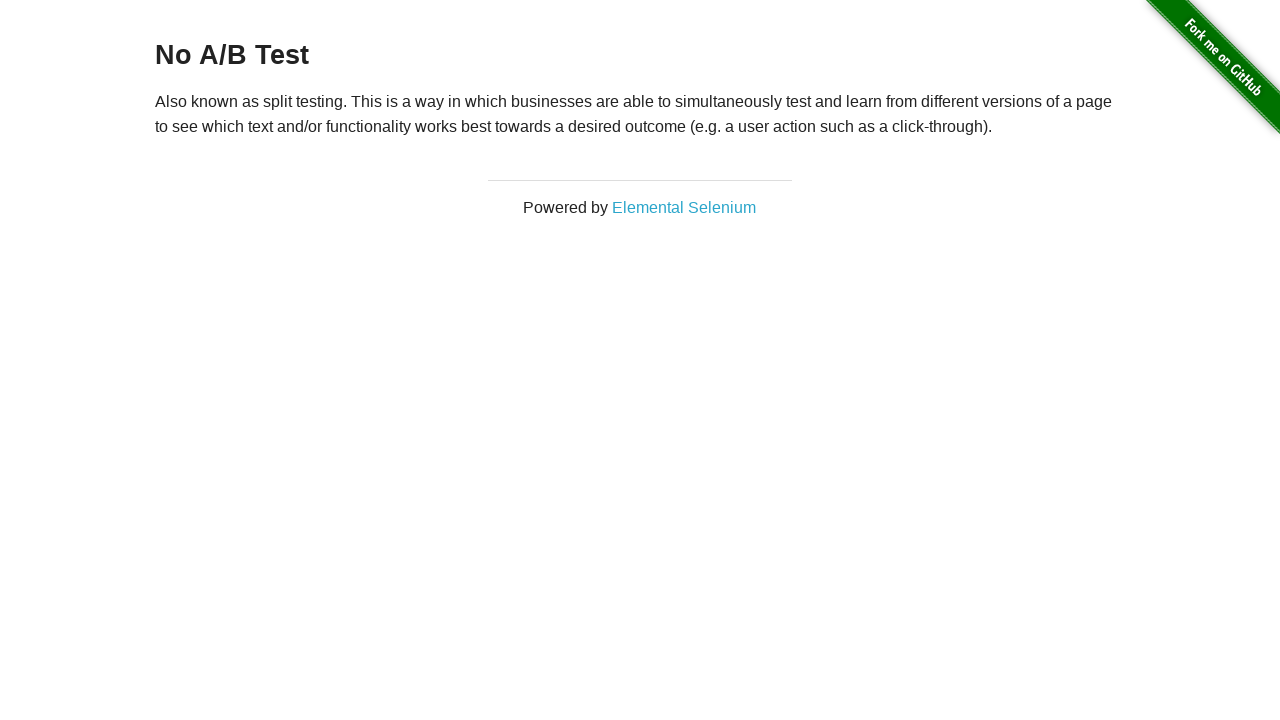

Verified heading starts with 'No A/B Test' confirming opt-out took effect
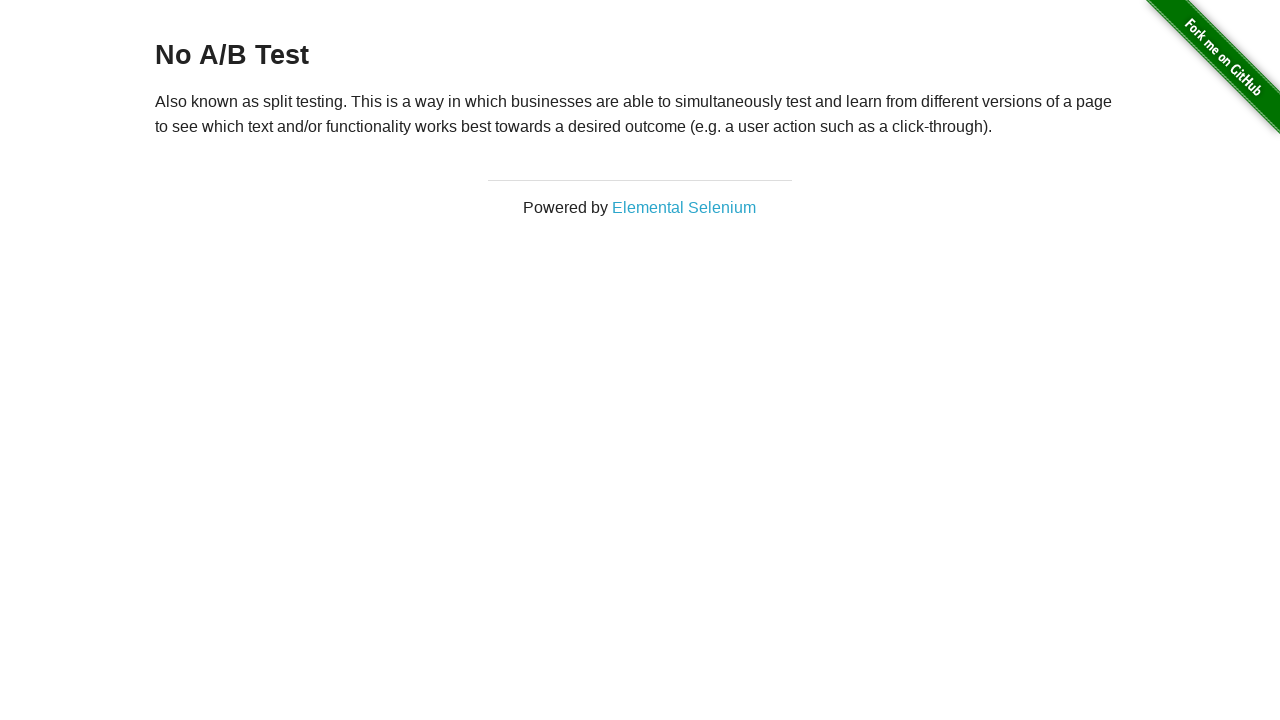

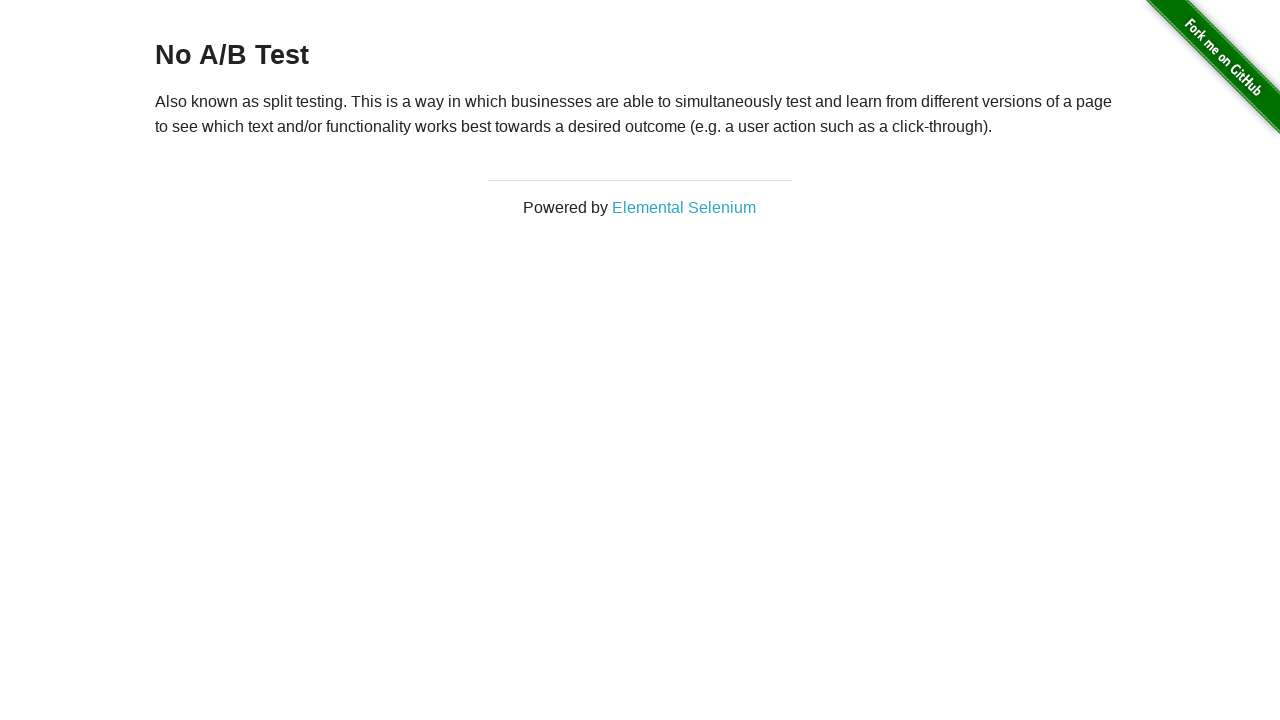